Tests dynamic loading functionality by clicking a Start button and waiting for "Hello World!" text to appear on the page

Starting URL: https://the-internet.herokuapp.com/dynamic_loading/1

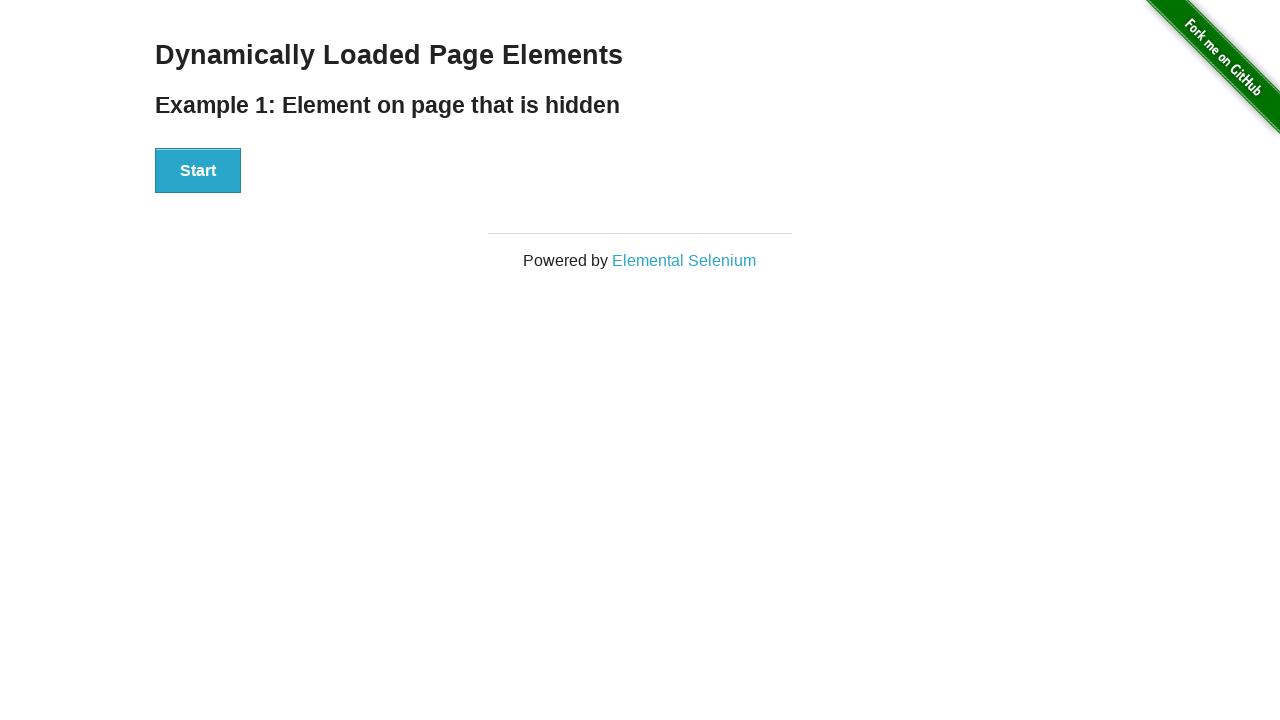

Clicked the Start button to initiate dynamic loading at (198, 171) on xpath=//div[@id='start']//button
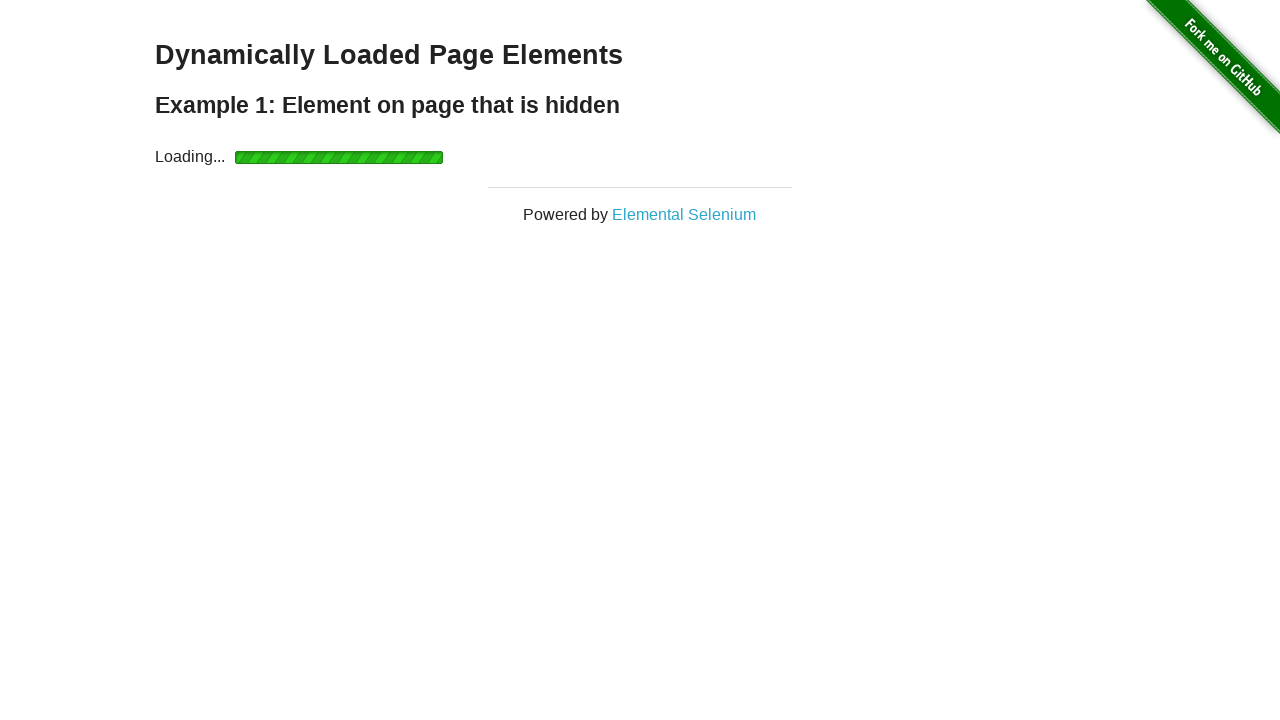

Waited for 'Hello World!' text to appear and become visible
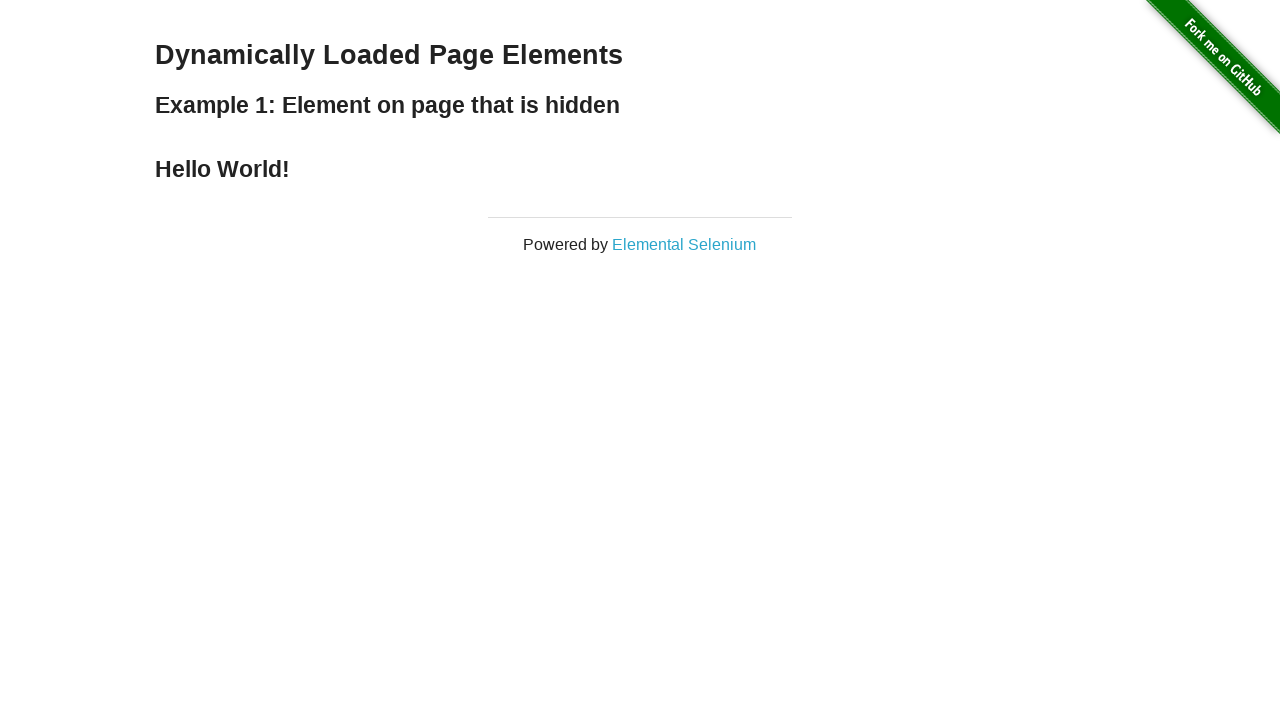

Verified that the loaded text is 'Hello World!'
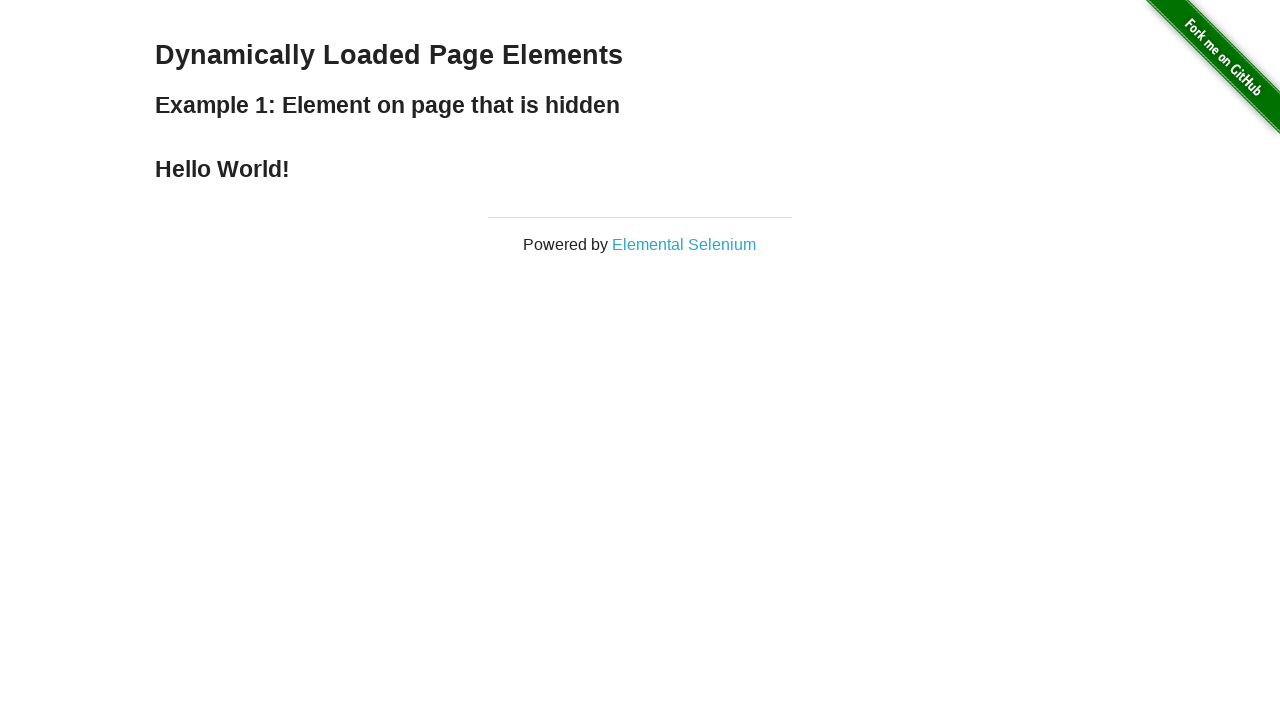

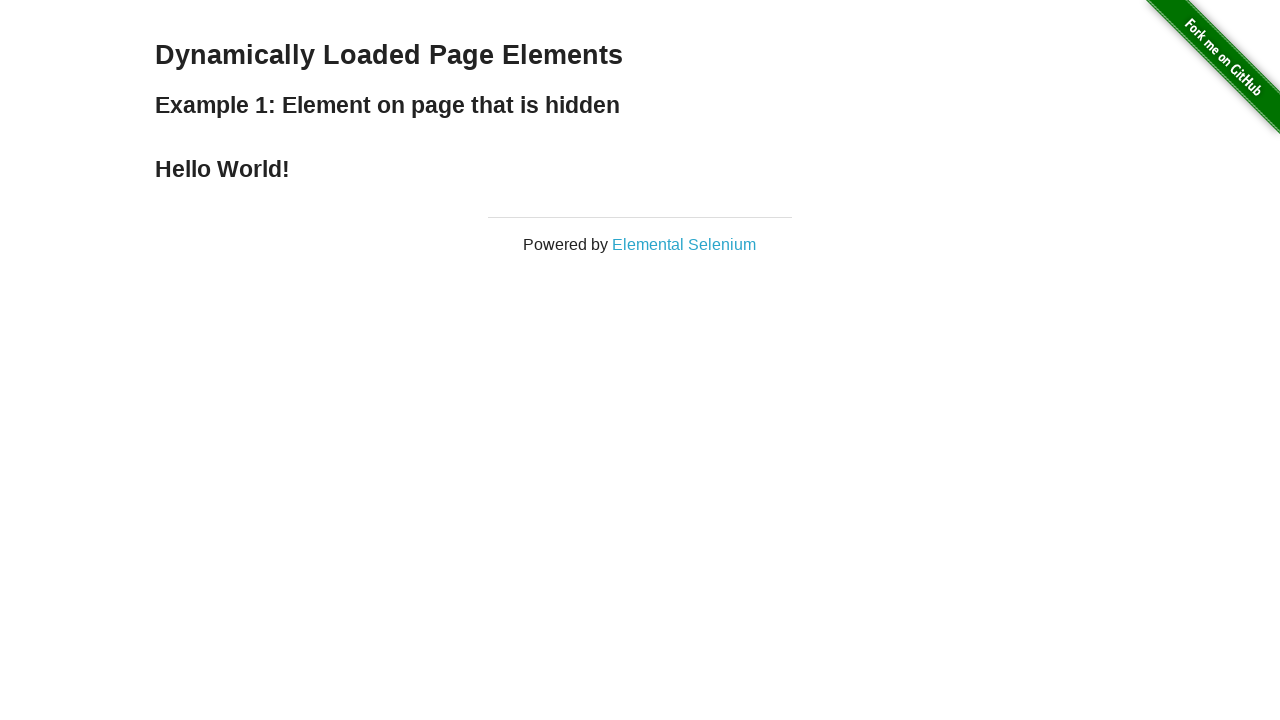